Tests customer search functionality by searching for a customer by post code and verifying one result is returned

Starting URL: https://www.globalsqa.com/angularJs-protractor/BankingProject/#/manager/list

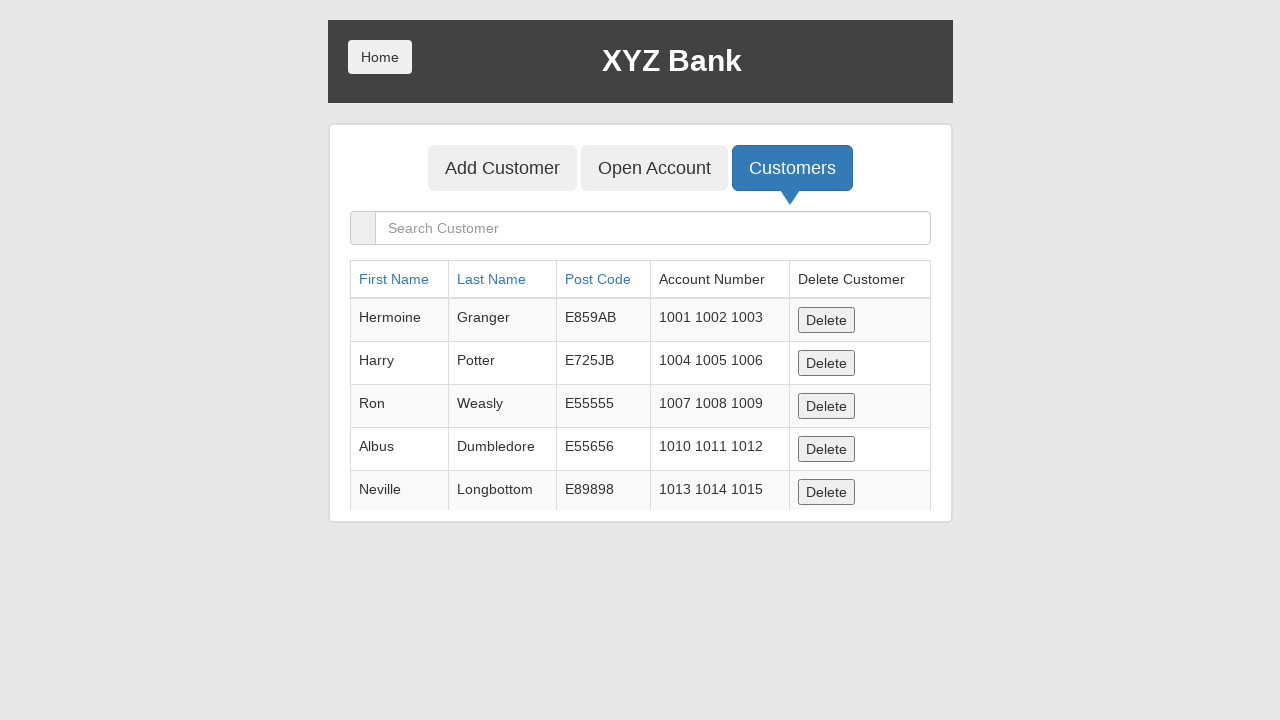

Clicked on search customers field at (652, 228) on input[placeholder='Search Customer']
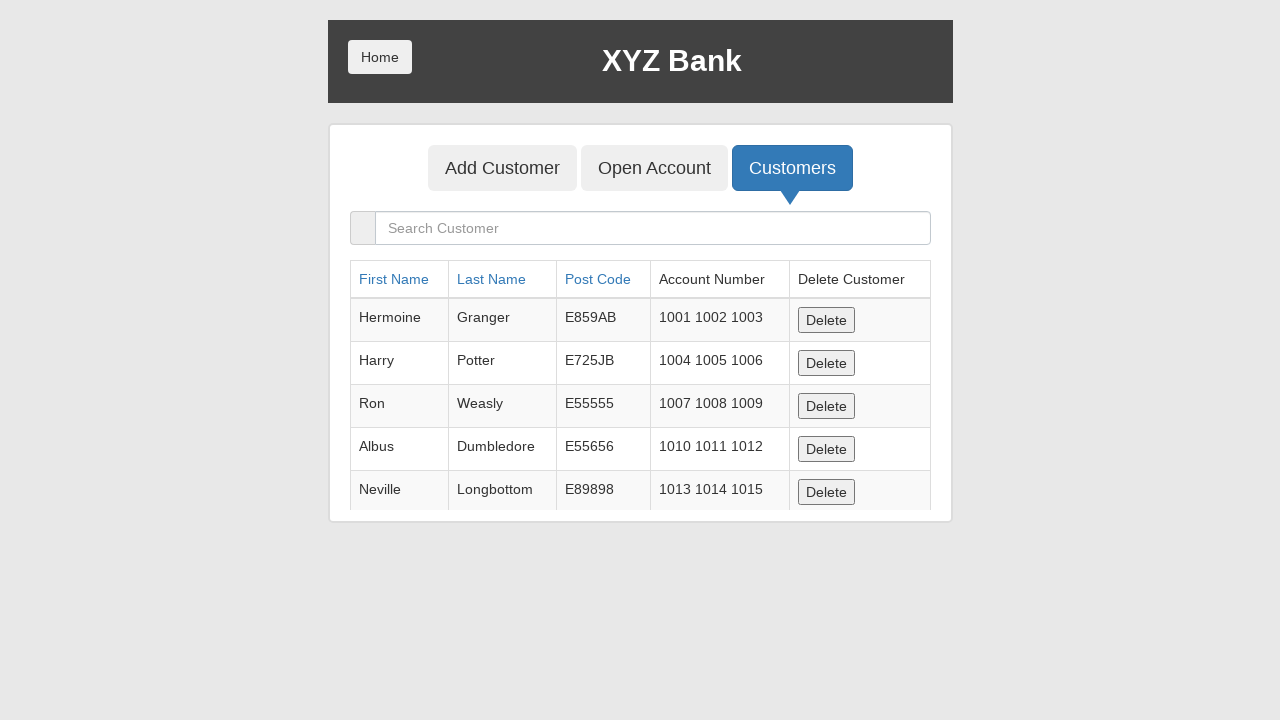

Filled search field with post code 'E725JB' on input[placeholder='Search Customer']
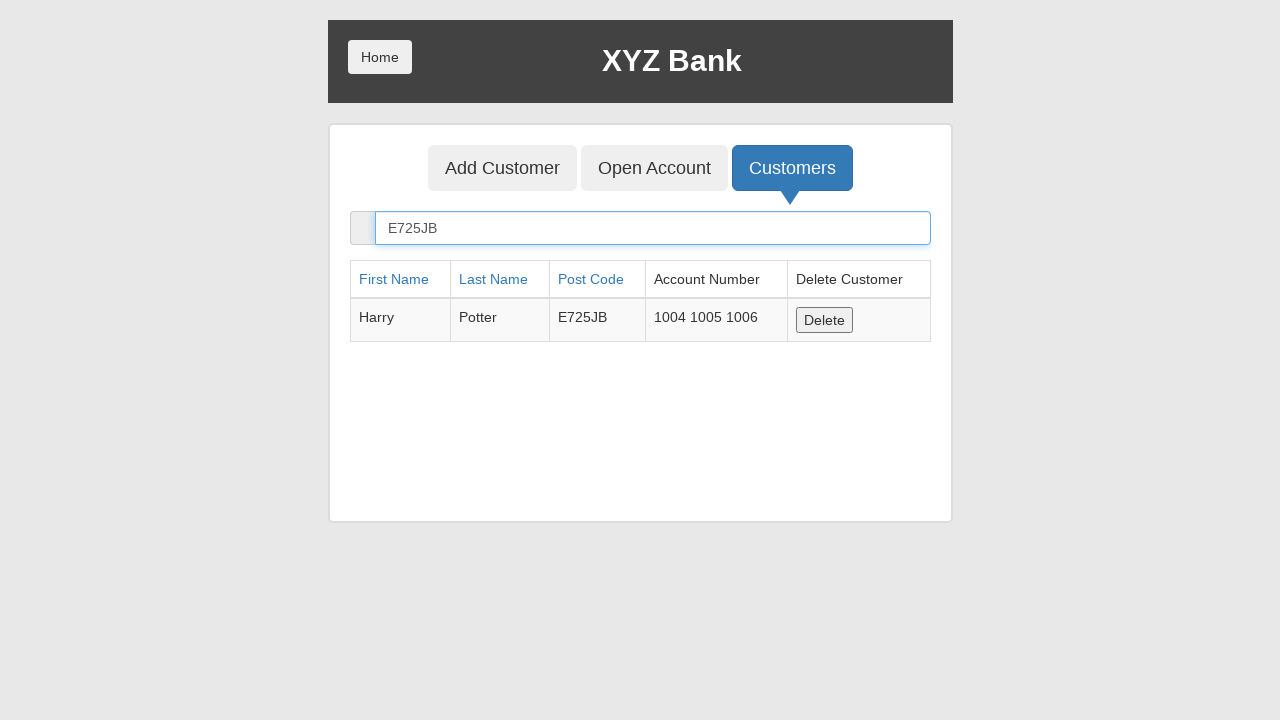

Filtered search results loaded in table
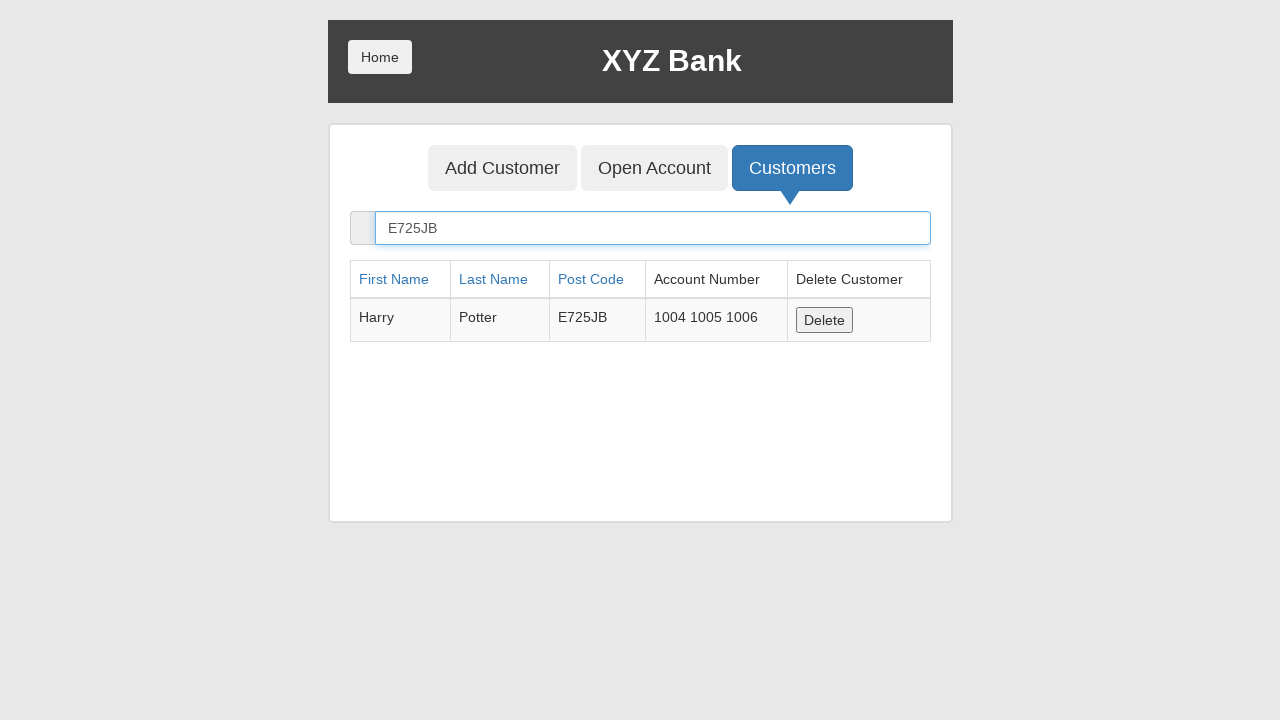

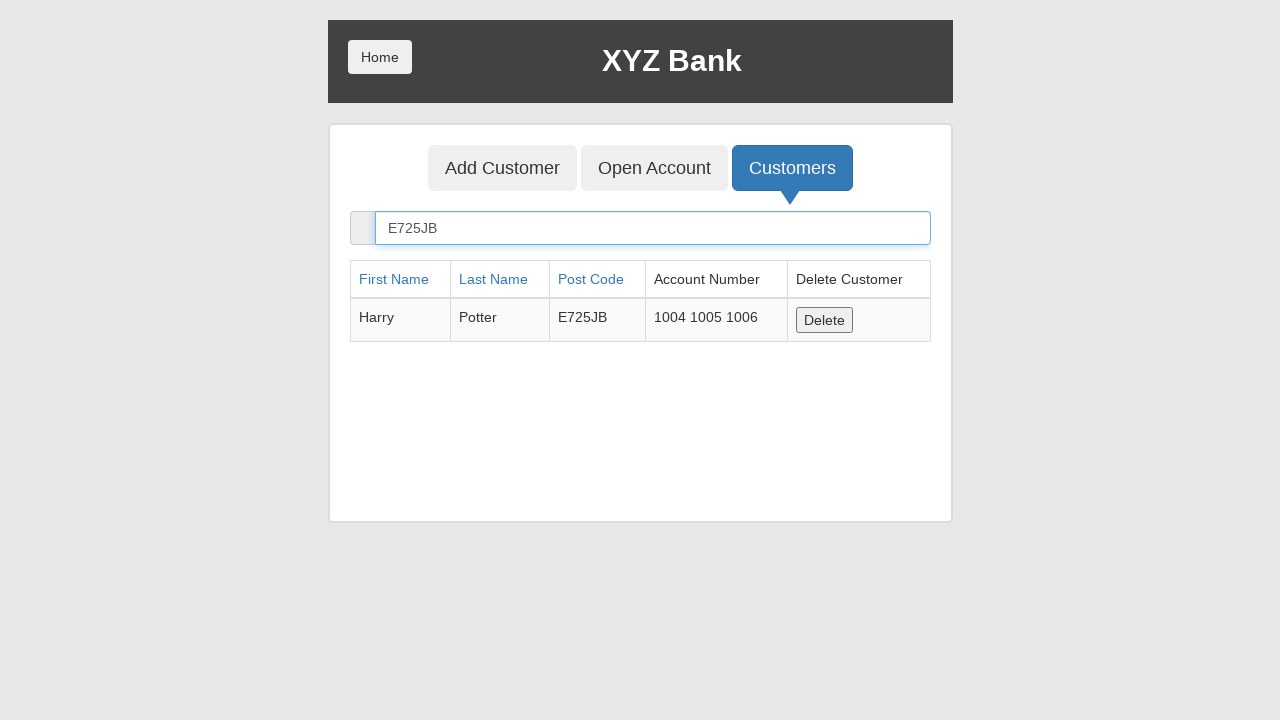